Opens the OTUS educational platform homepage and verifies the page loads successfully.

Starting URL: https://otus.ru/

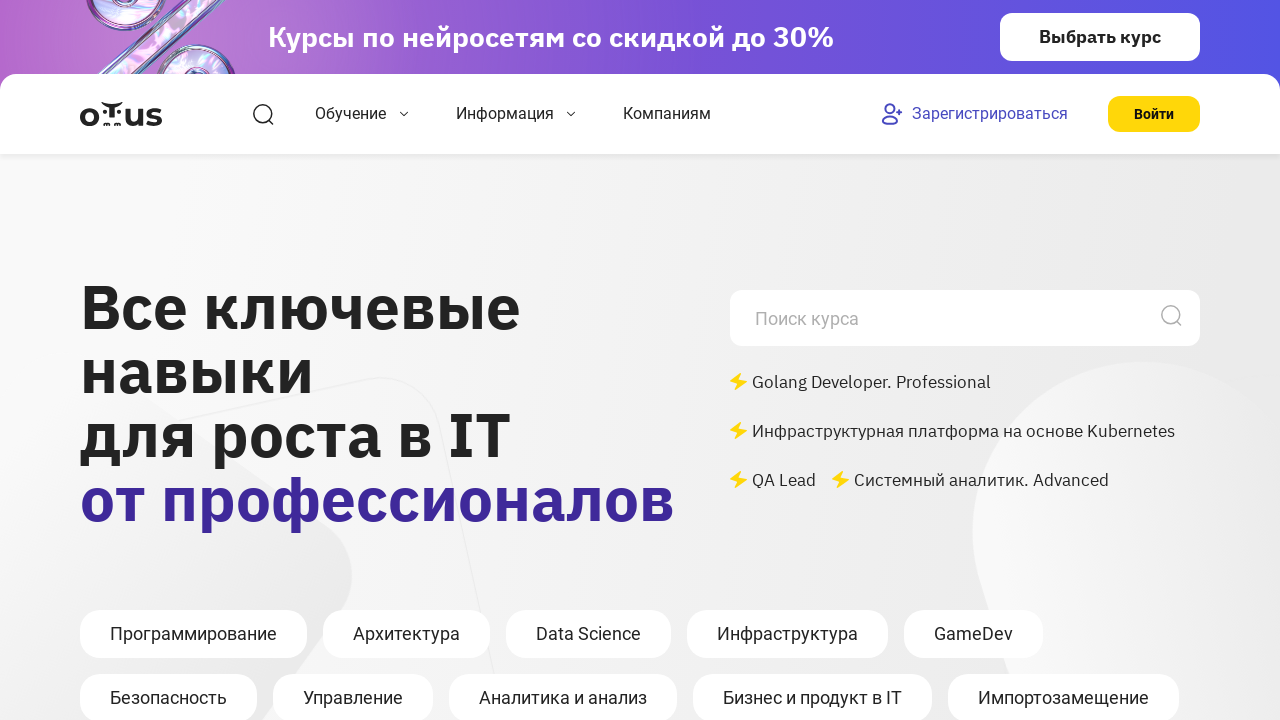

Waited for page DOM content to load
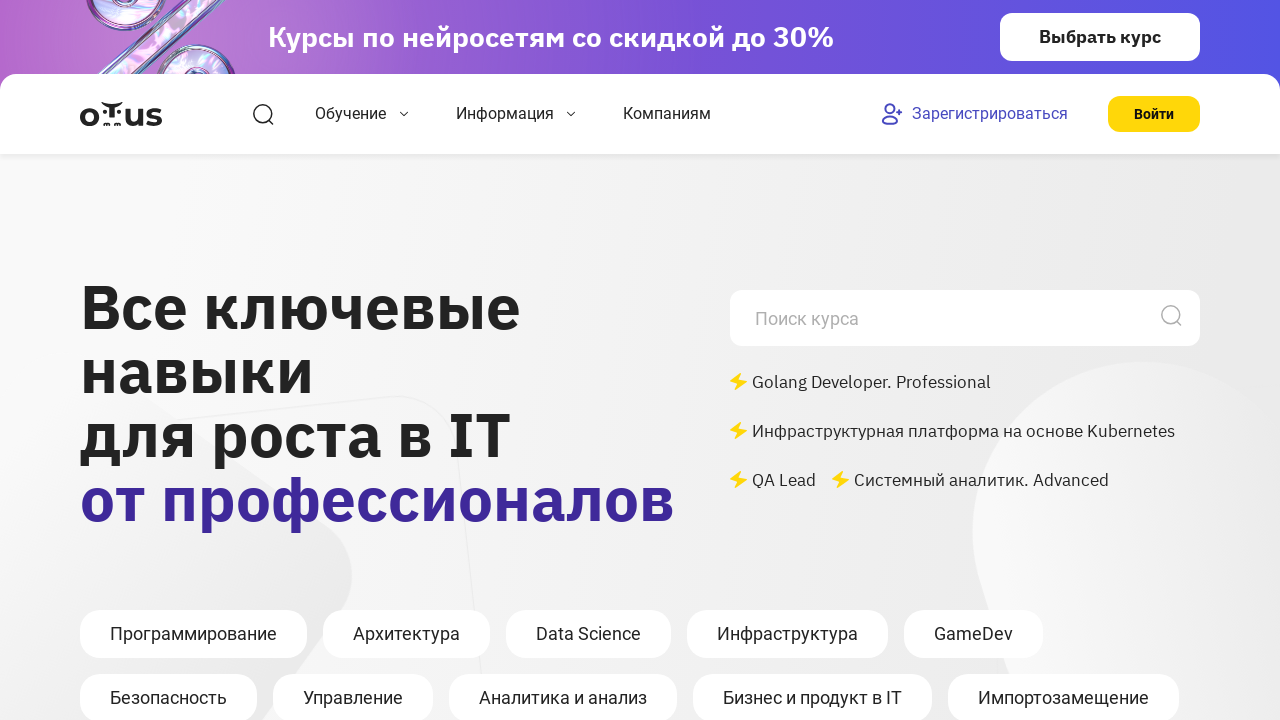

Verified OTUS homepage body element is present
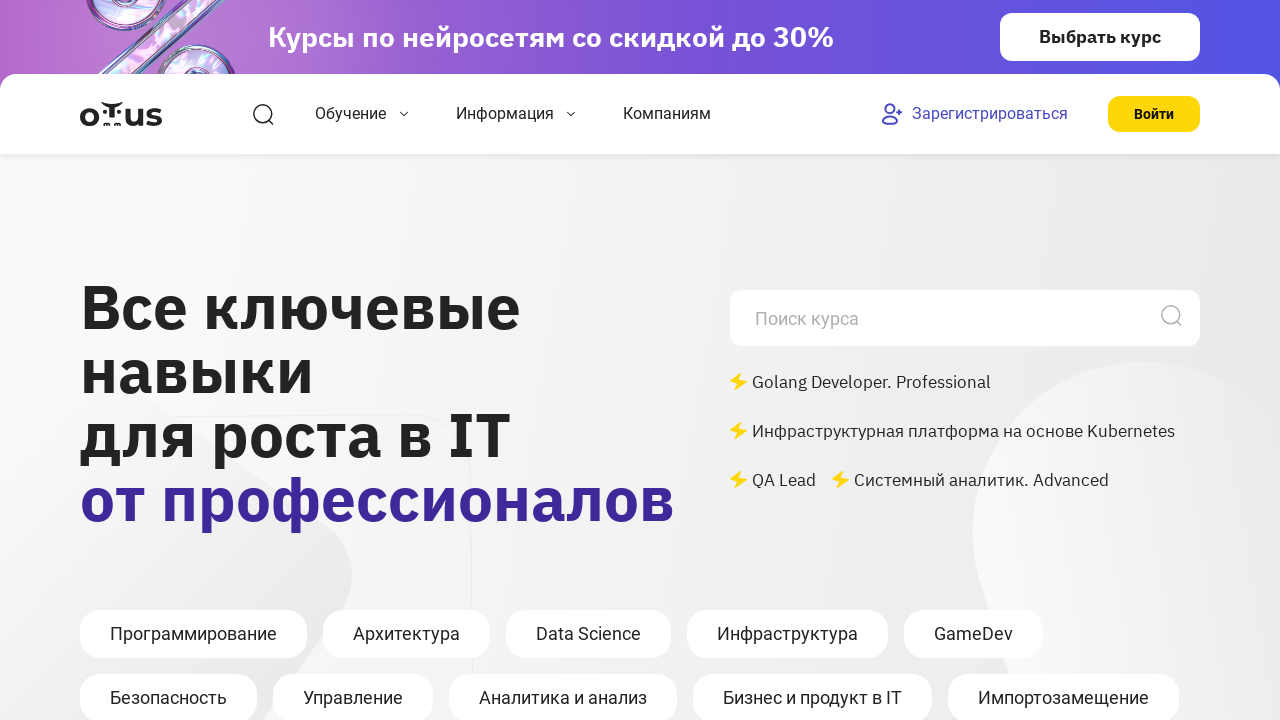

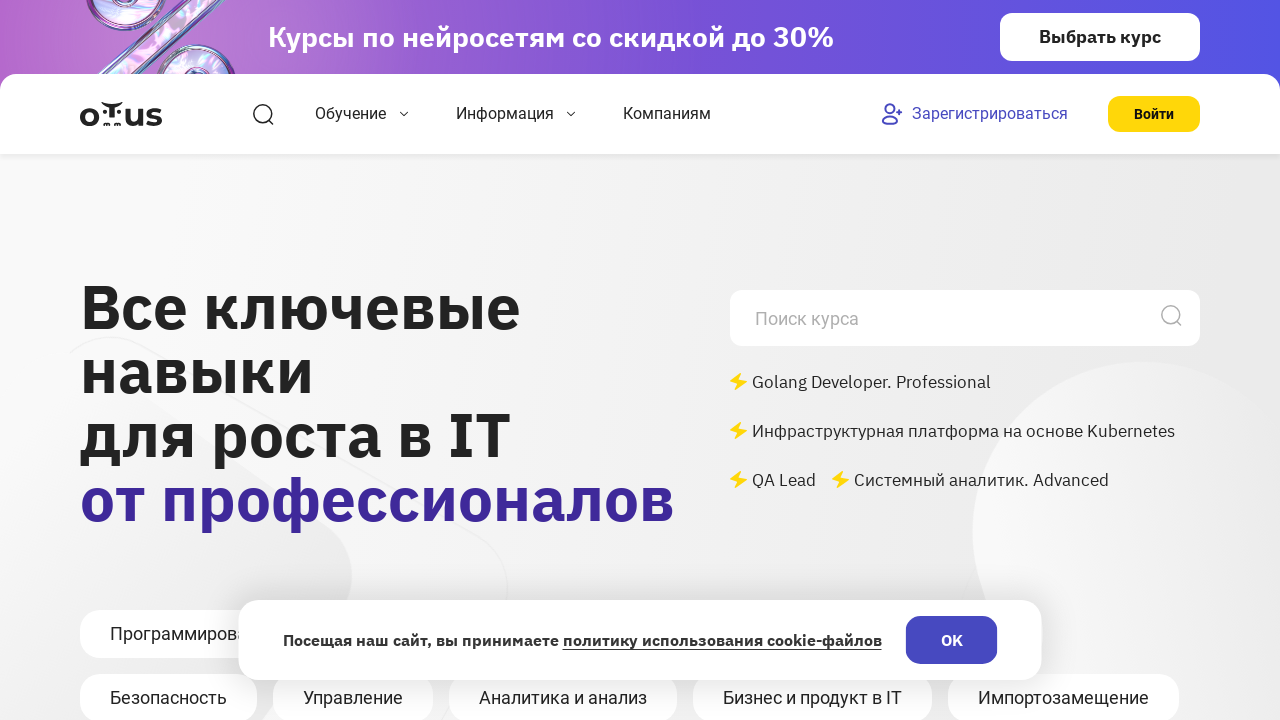